Tests dropdown menu on hover by hovering over the dropdown and verifying all menu links are visible

Starting URL: https://seleniumbase.io/demo_page

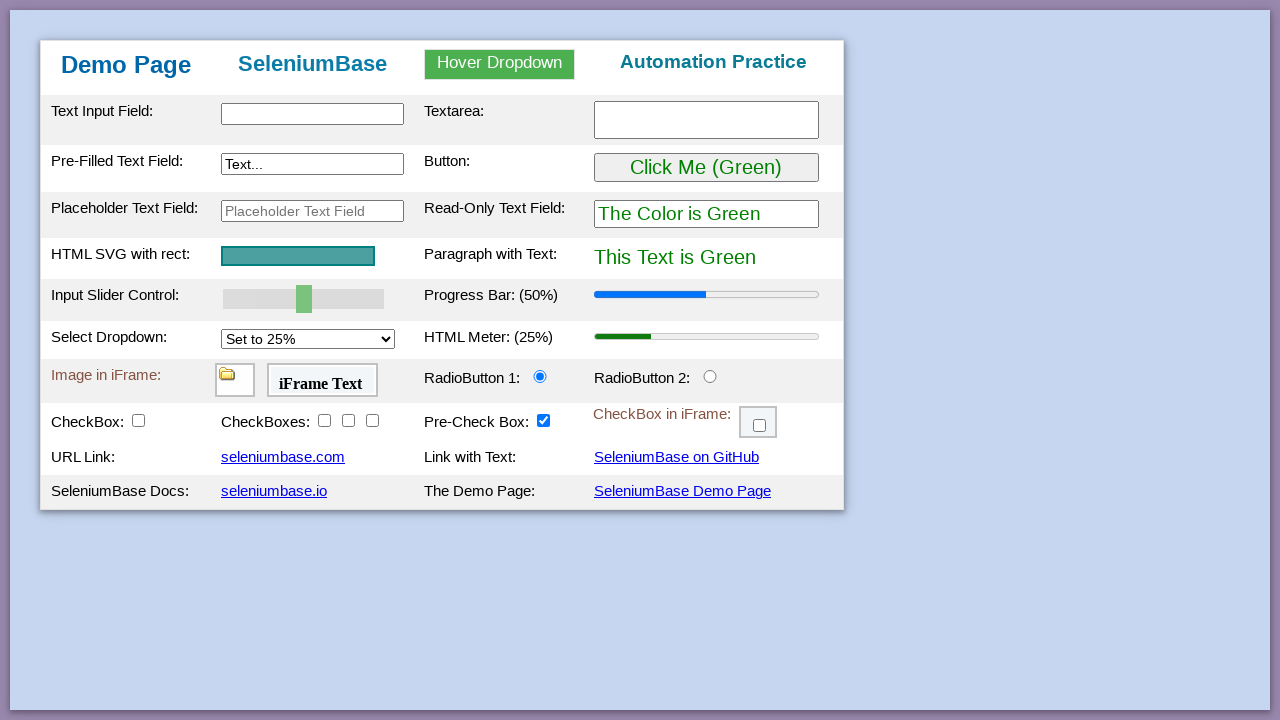

Hovered over dropdown menu trigger at (500, 64) on #myDropdown
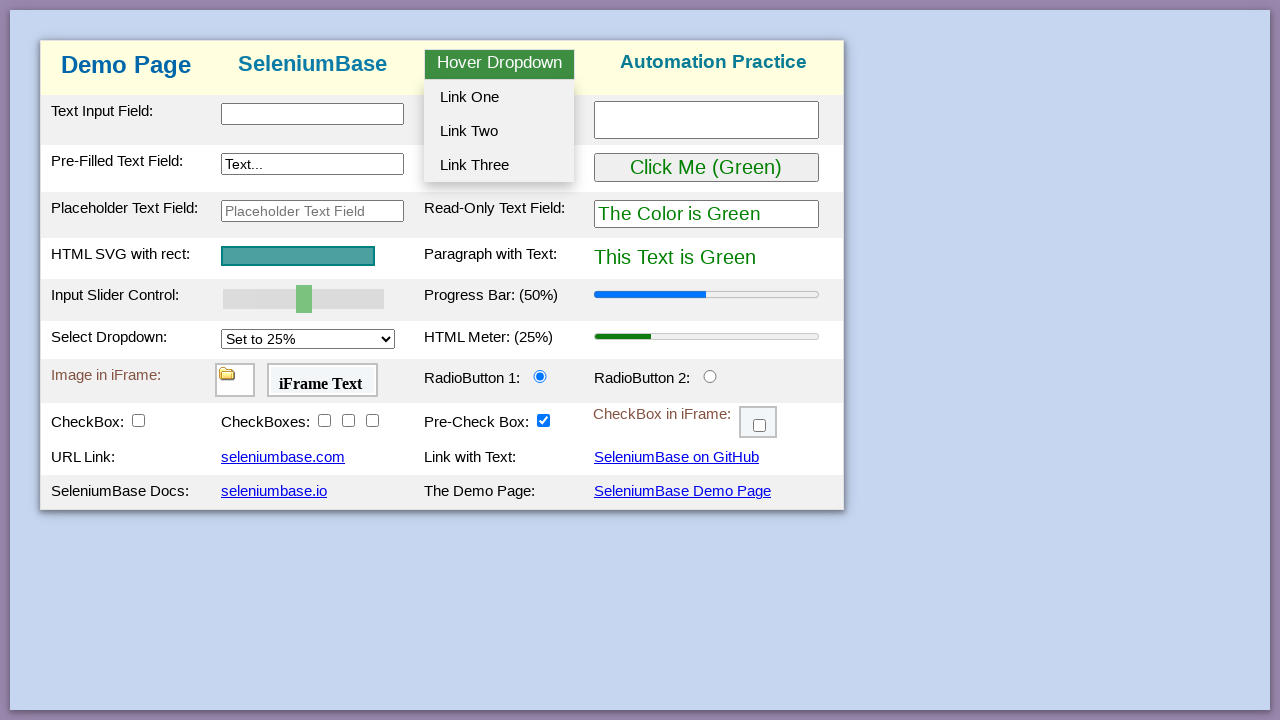

Retrieved dropdown menu text content
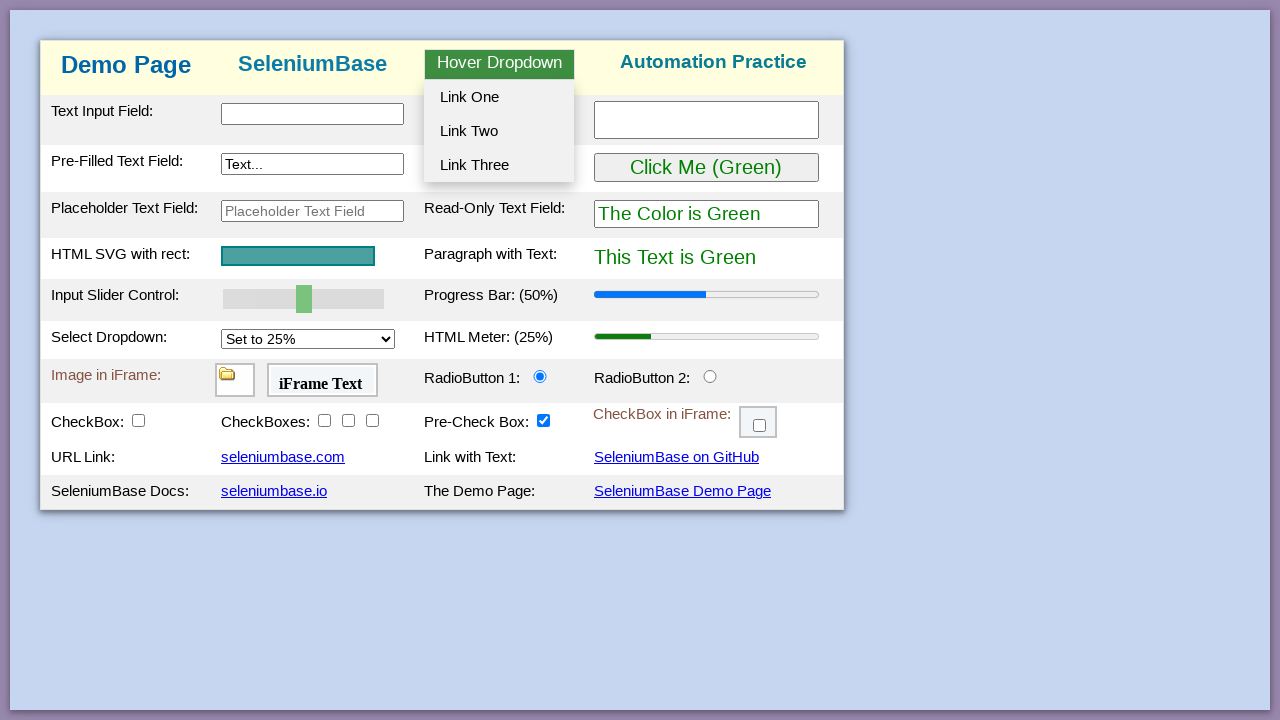

Verified 'Link One' is present in dropdown menu
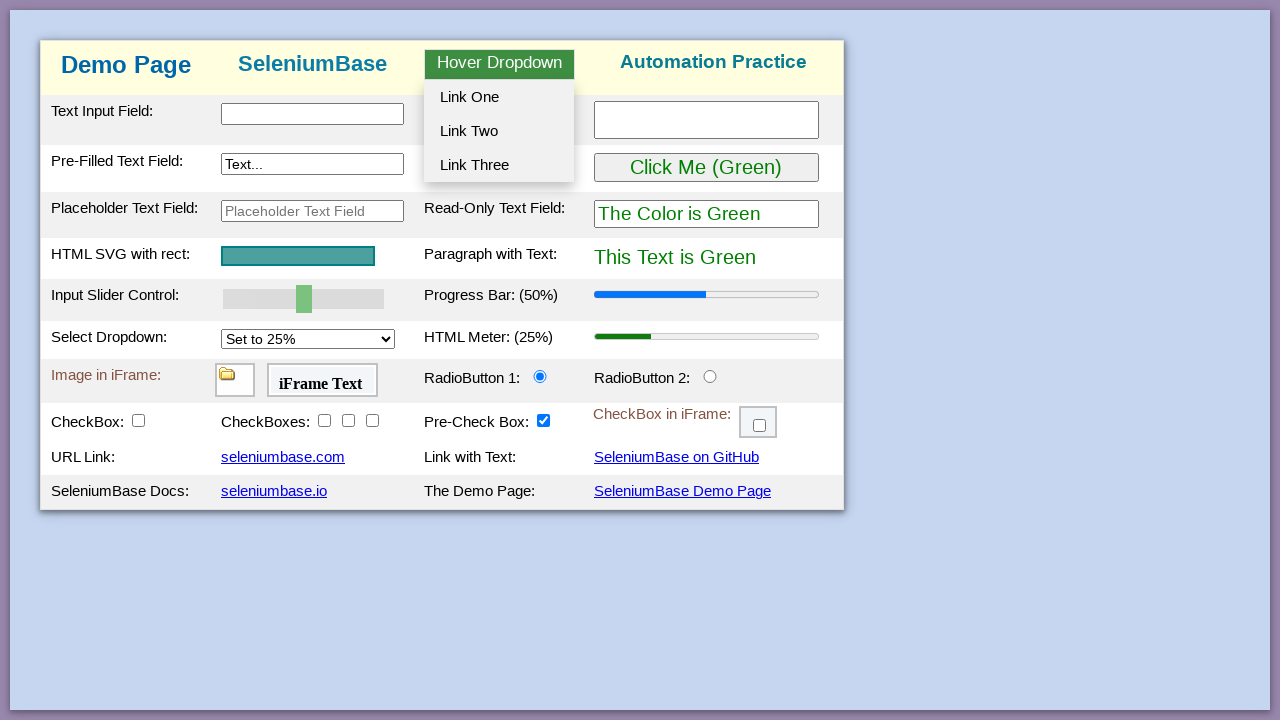

Verified 'Link Two' is present in dropdown menu
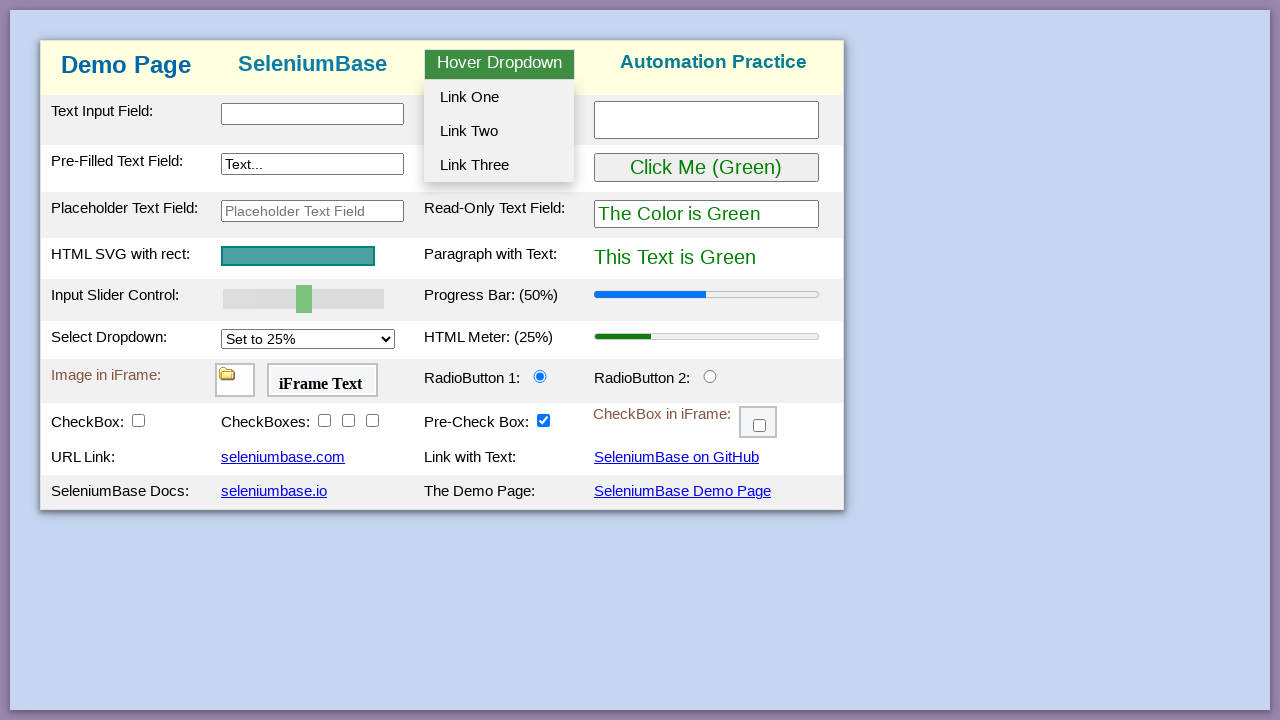

Verified 'Link Three' is present in dropdown menu
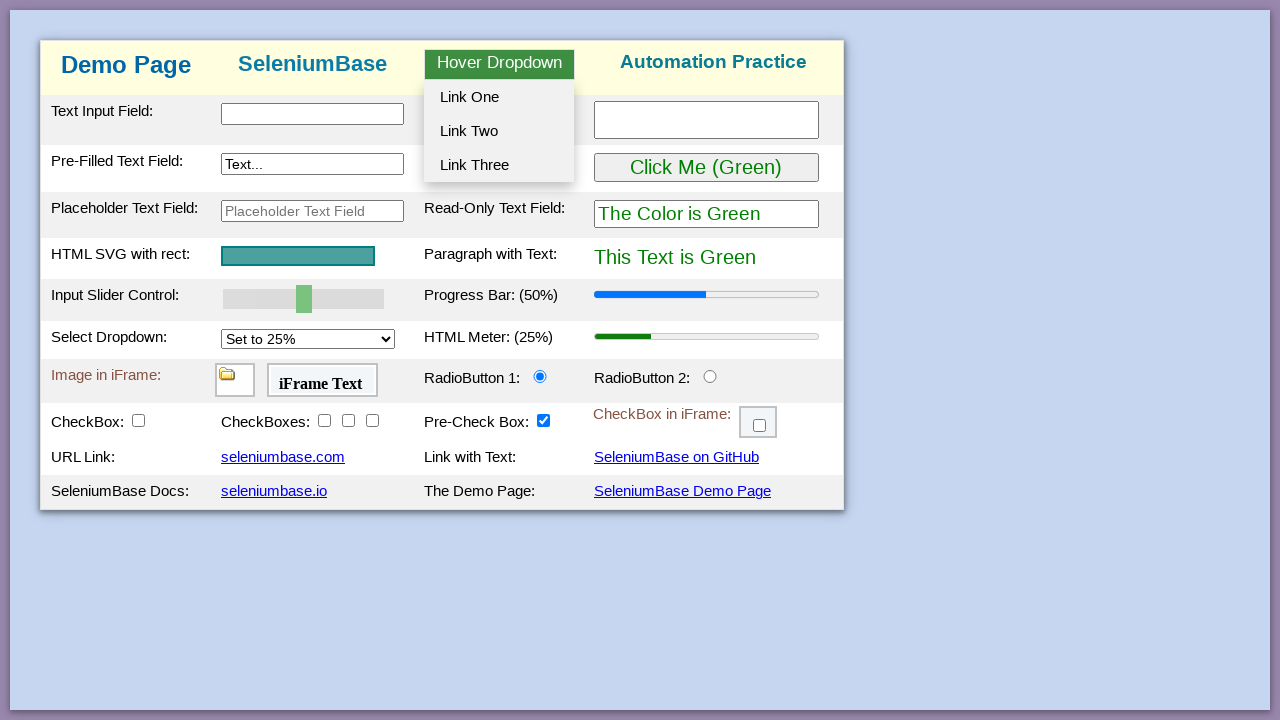

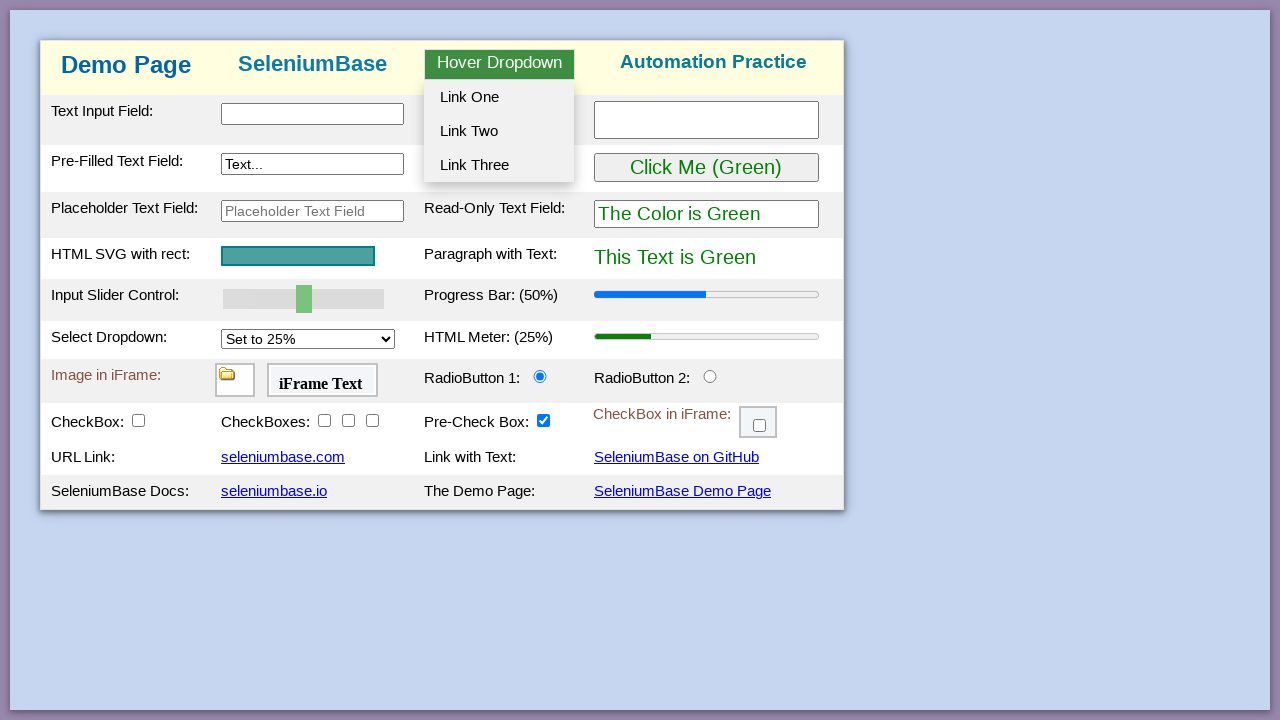